Tests double-clicking on a section title element

Starting URL: https://anhtester.com/

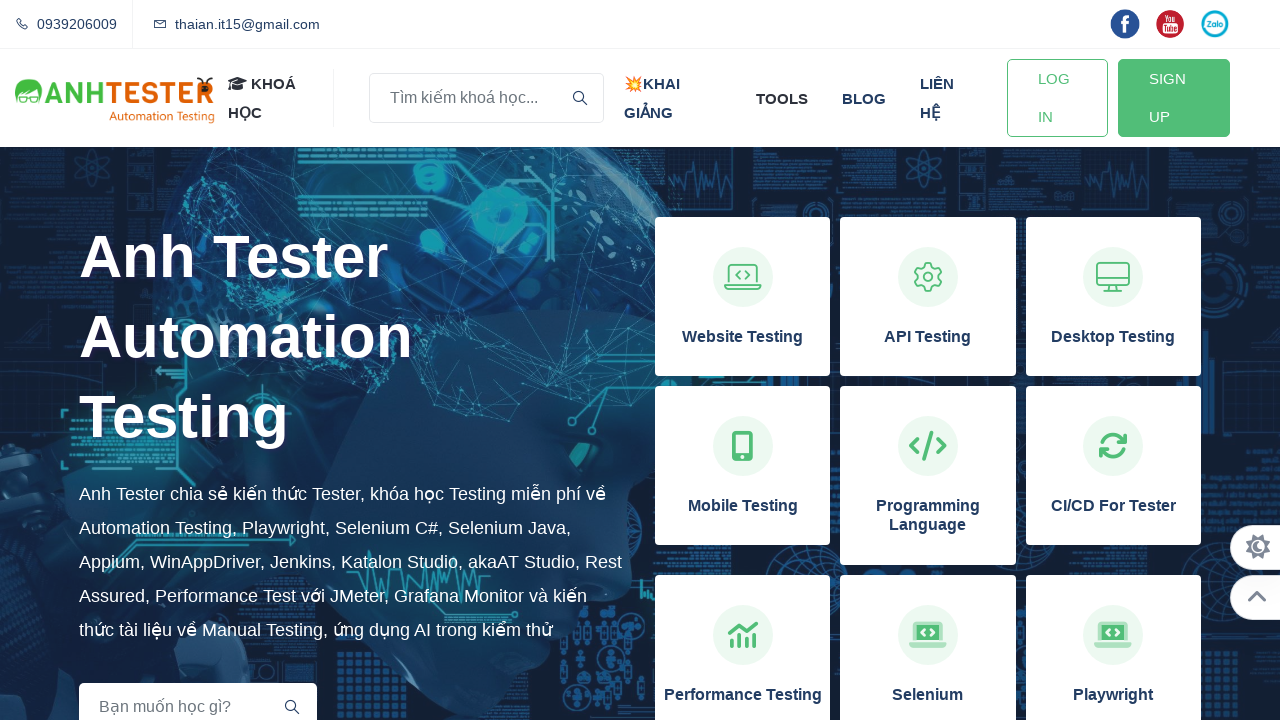

Double-clicked on section title 'Anh Tester' at (352, 337) on h2.section__title:has-text('Anh Tester')
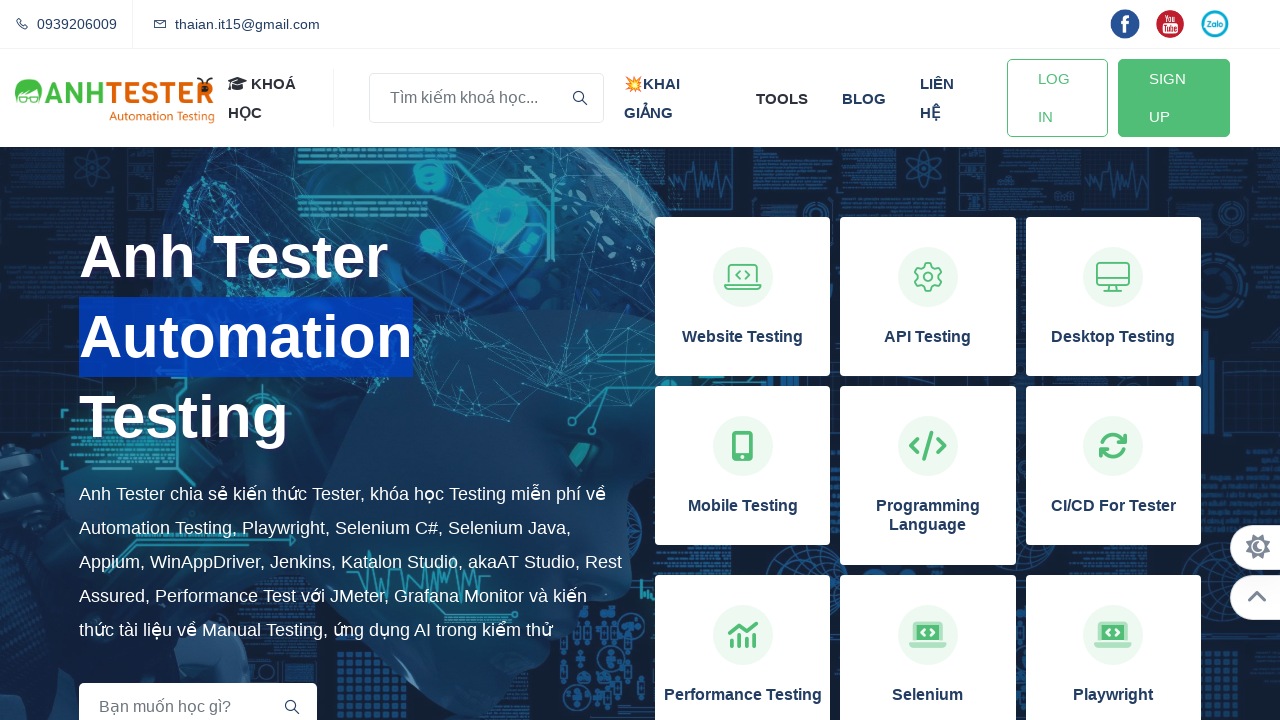

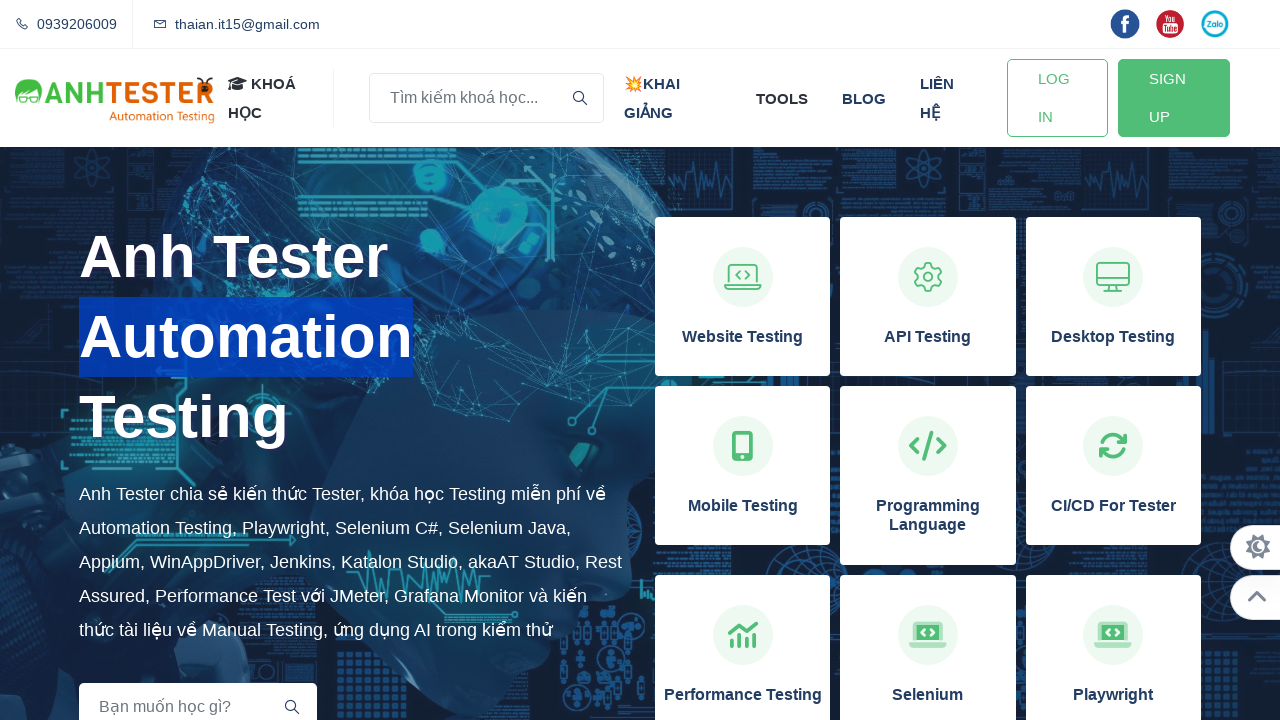